Tests the Add/Remove Elements functionality by clicking to add an element and then clicking to remove it

Starting URL: https://the-internet.herokuapp.com/

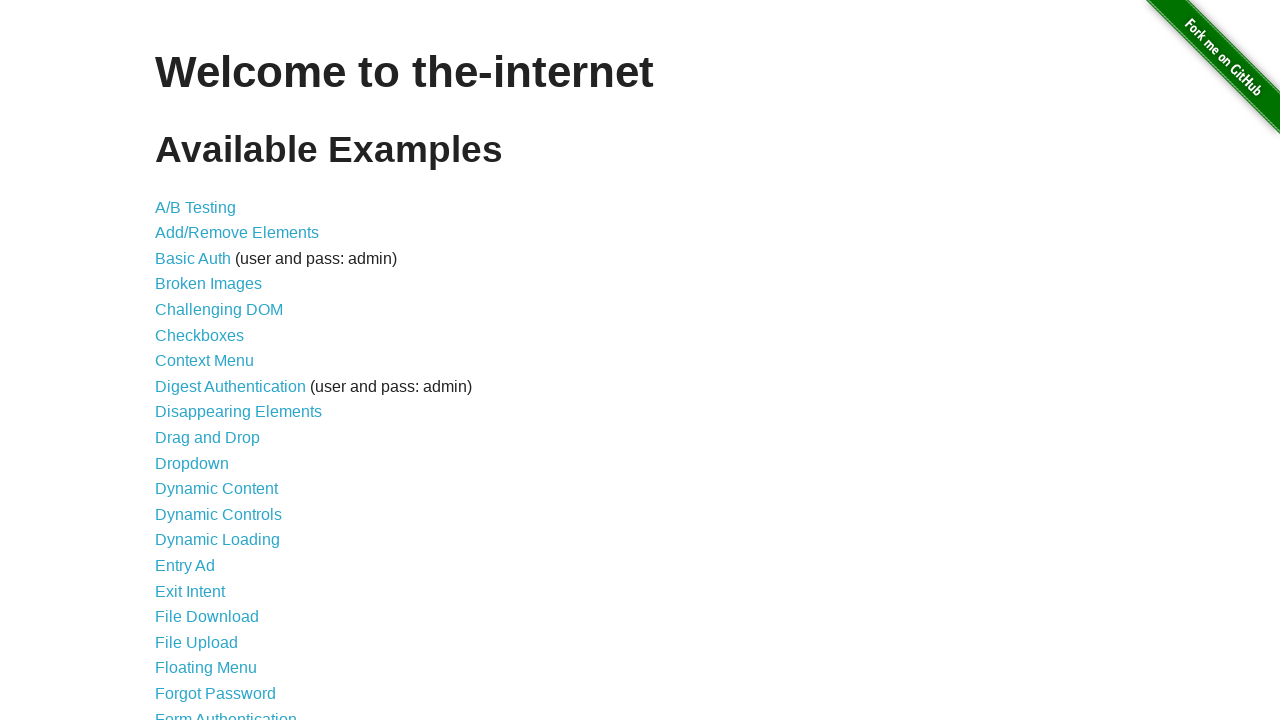

Clicked on Add/Remove Elements link at (237, 233) on a[href='/add_remove_elements/']
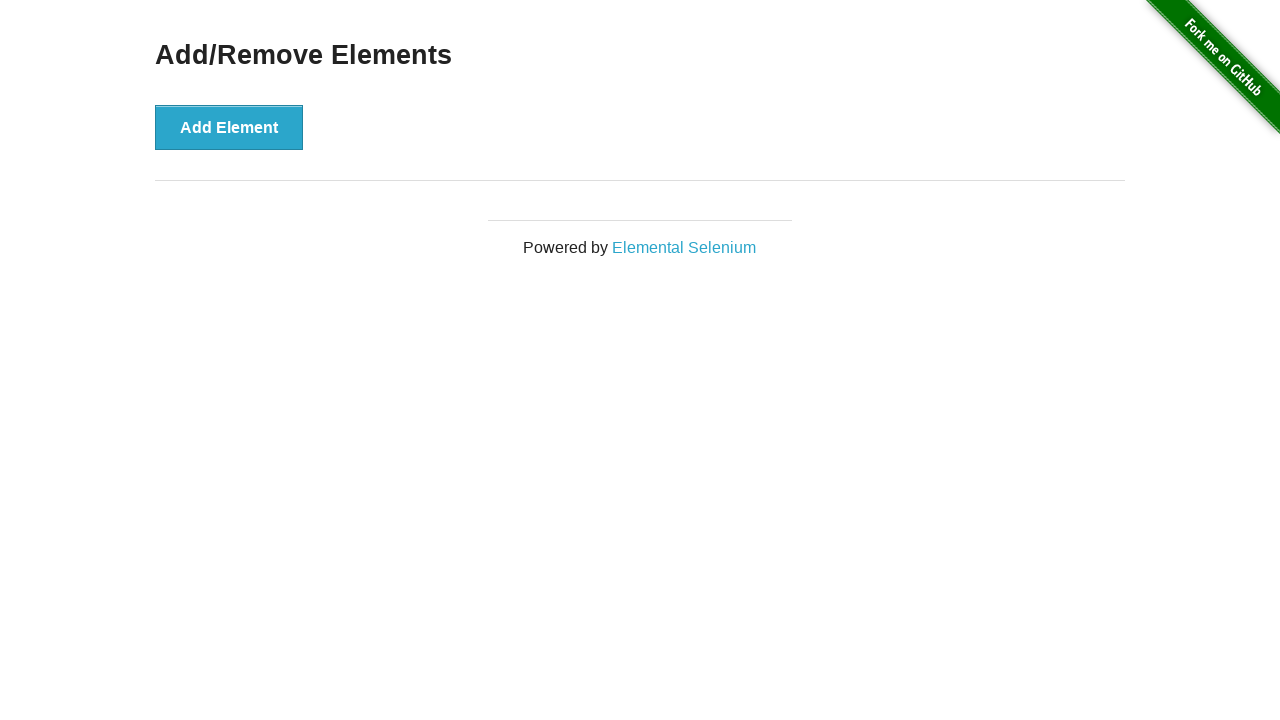

Clicked the Add Element button at (229, 127) on #content div button
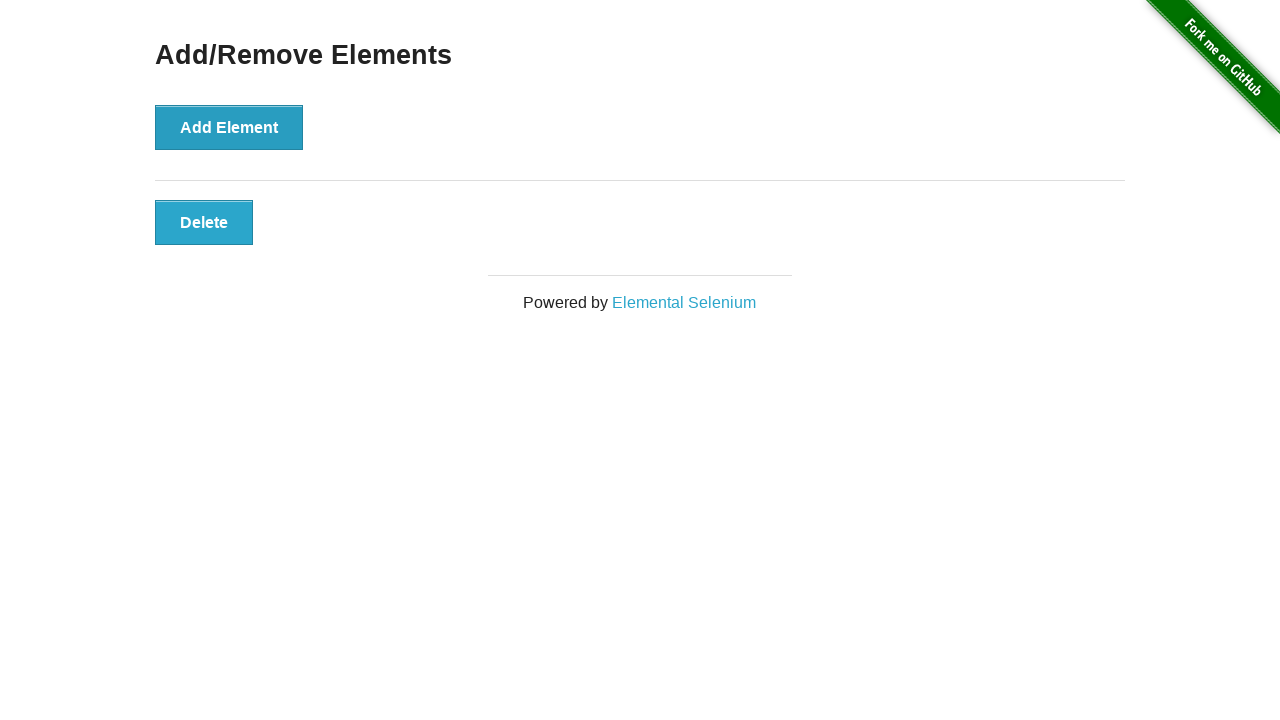

Delete button appeared
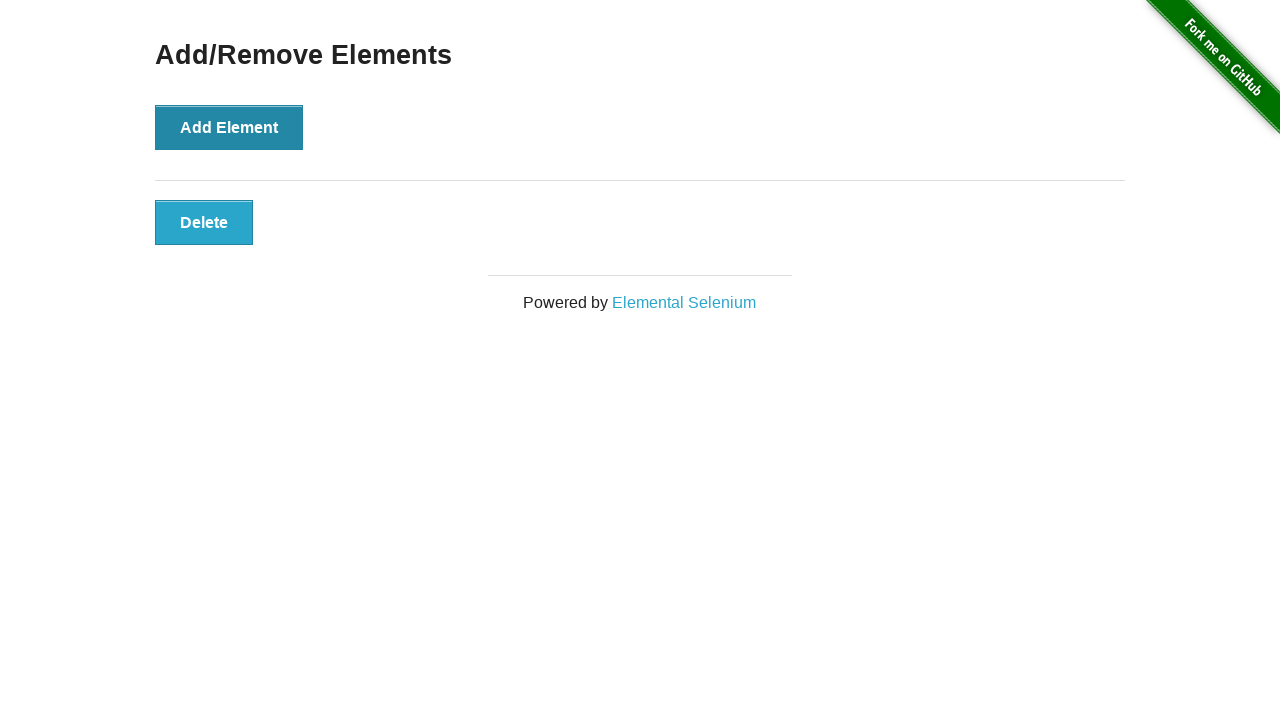

Clicked the Delete button to remove the element at (204, 222) on #elements button
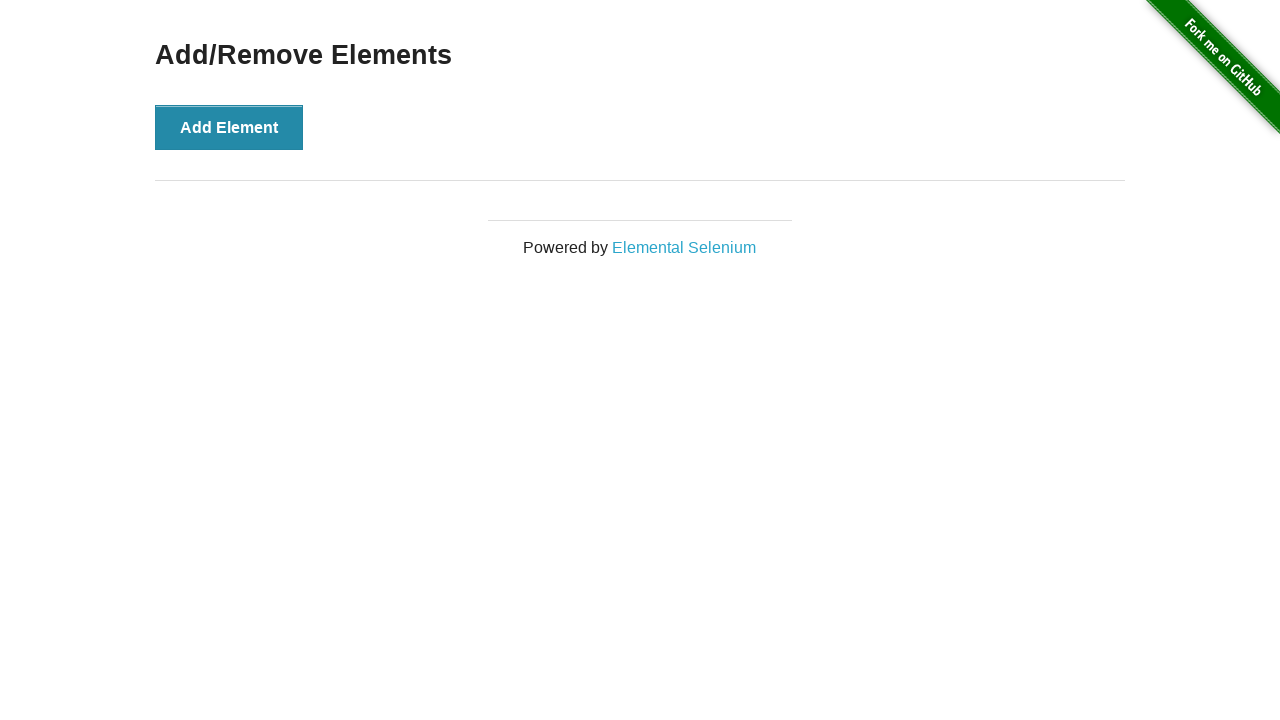

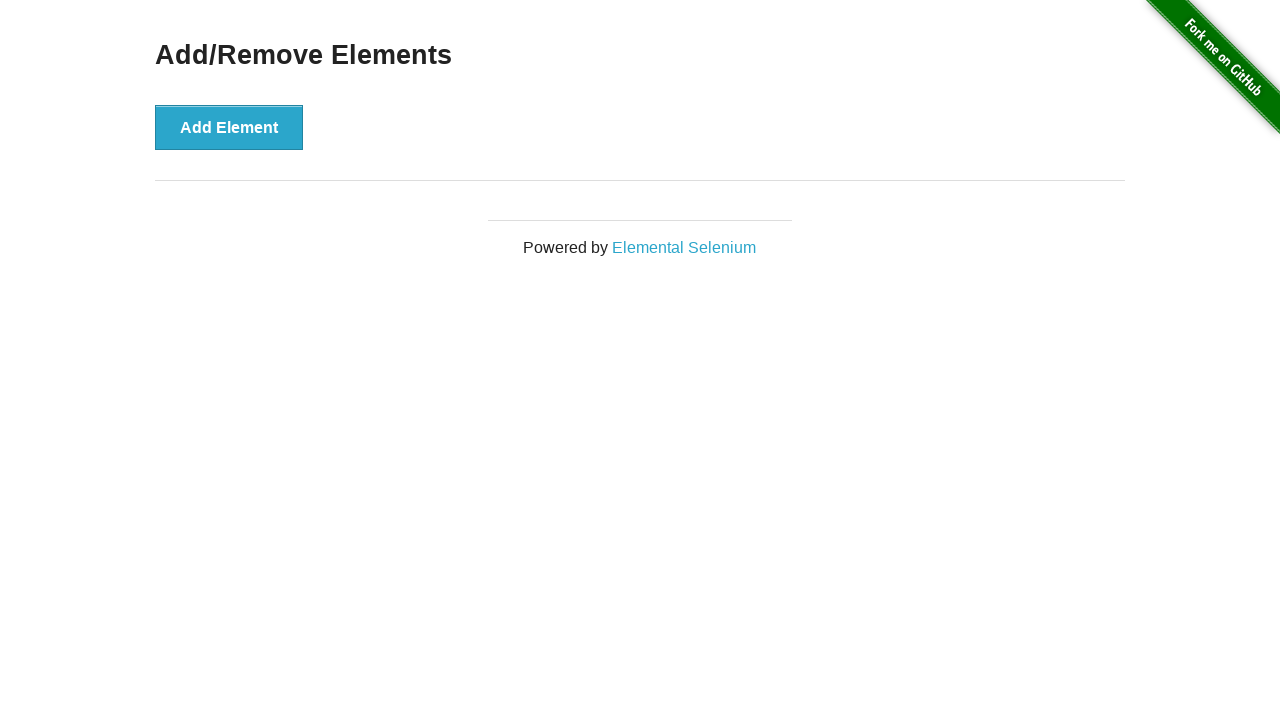